Tests greeting form by entering a name and verifying the personalized greeting message

Starting URL: https://lm.skillbox.cc/qa_tester/module01/

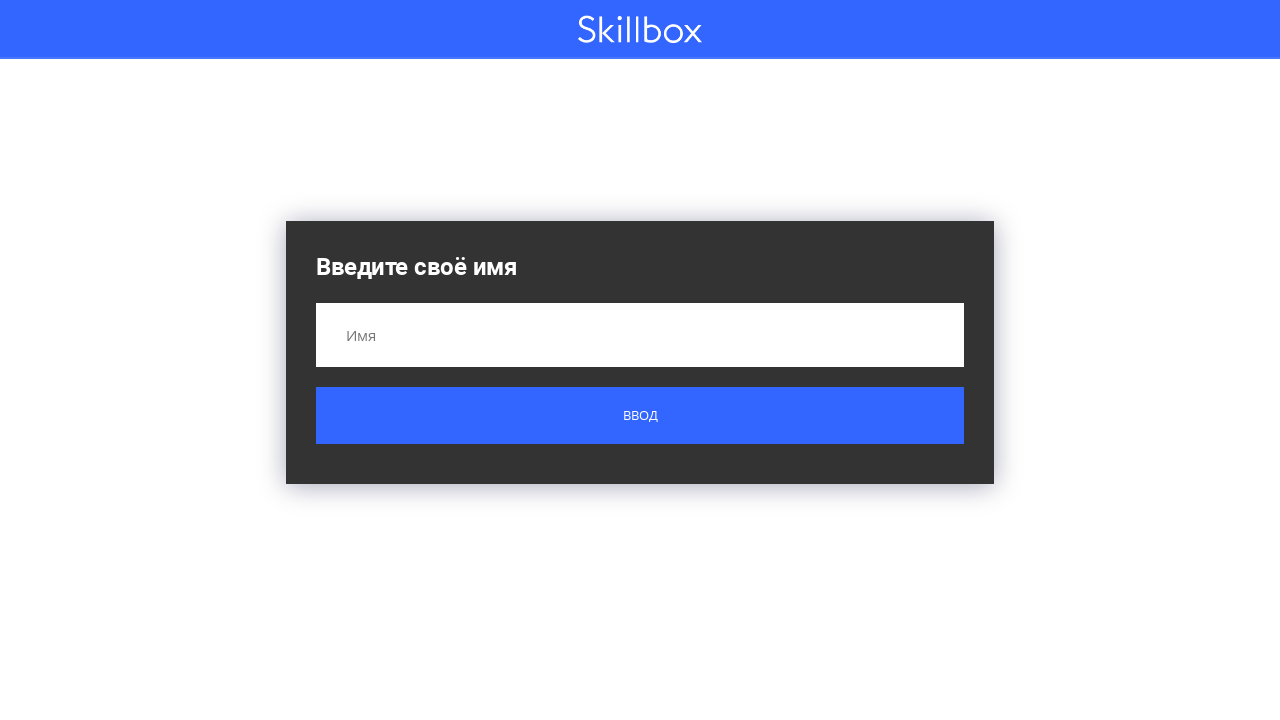

Filled name field with 'Вася' on input[name='name']
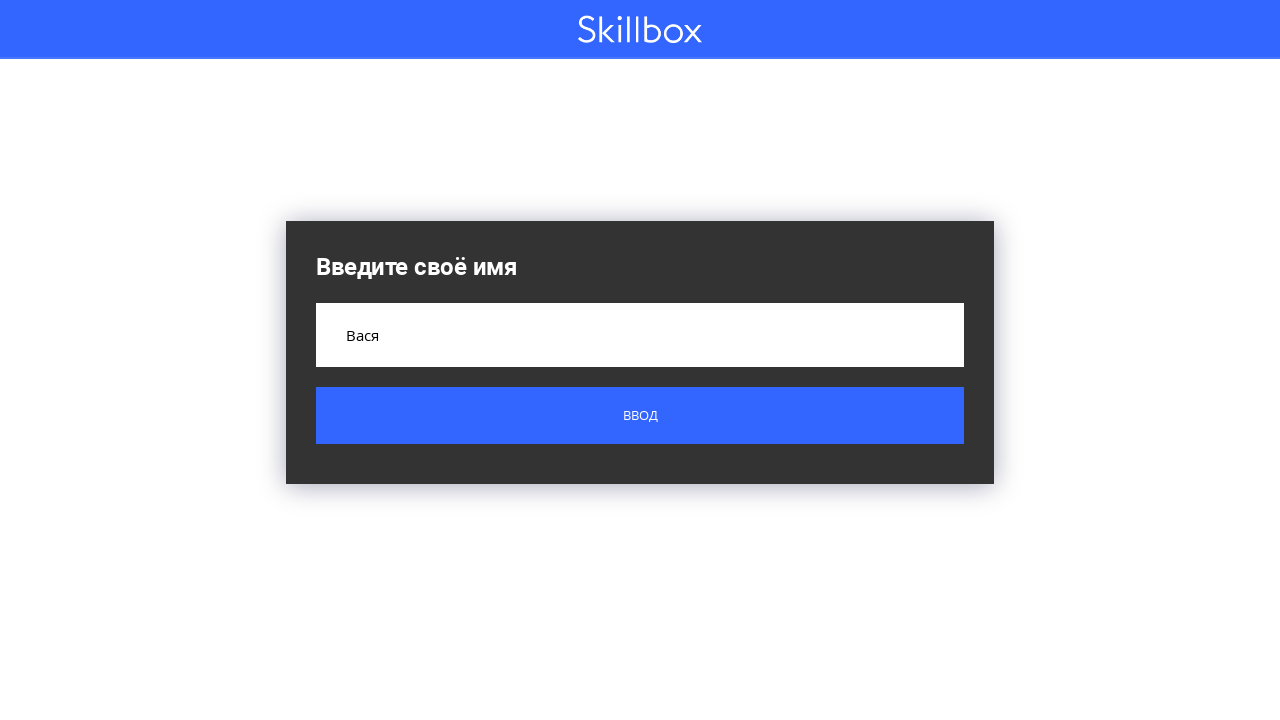

Clicked submit button to send greeting form at (640, 416) on .button
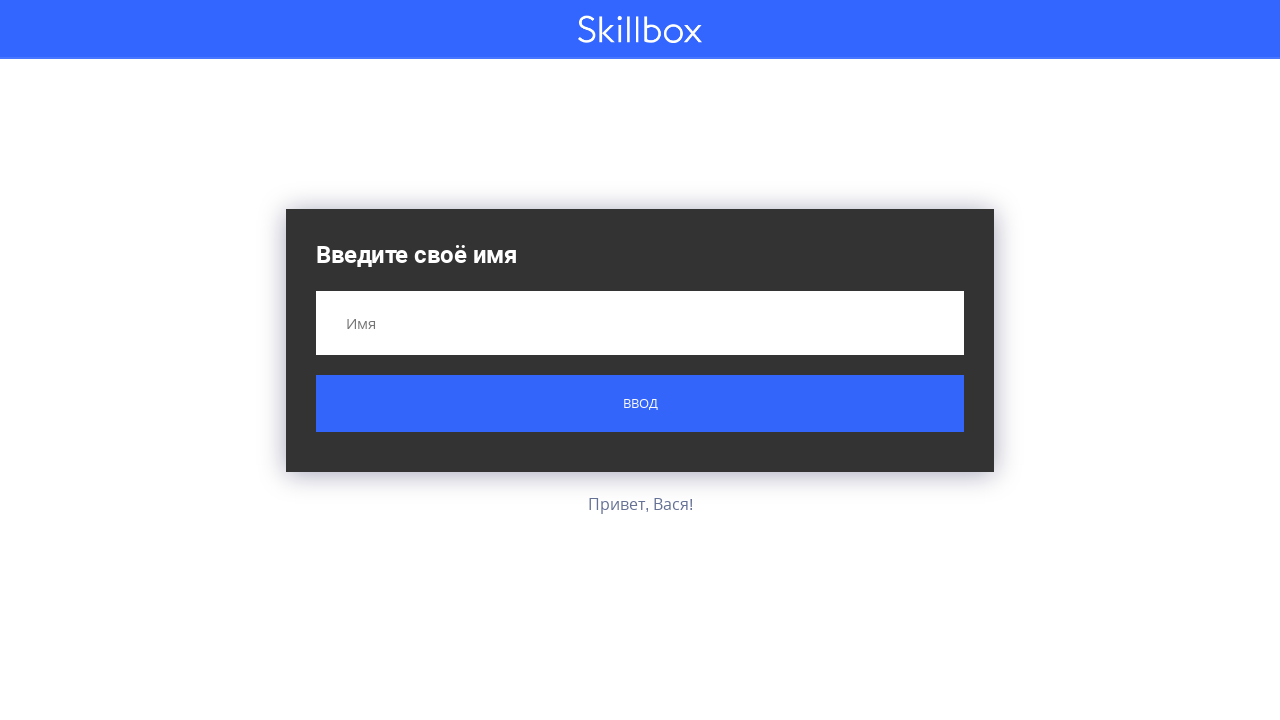

Personalized greeting message appeared
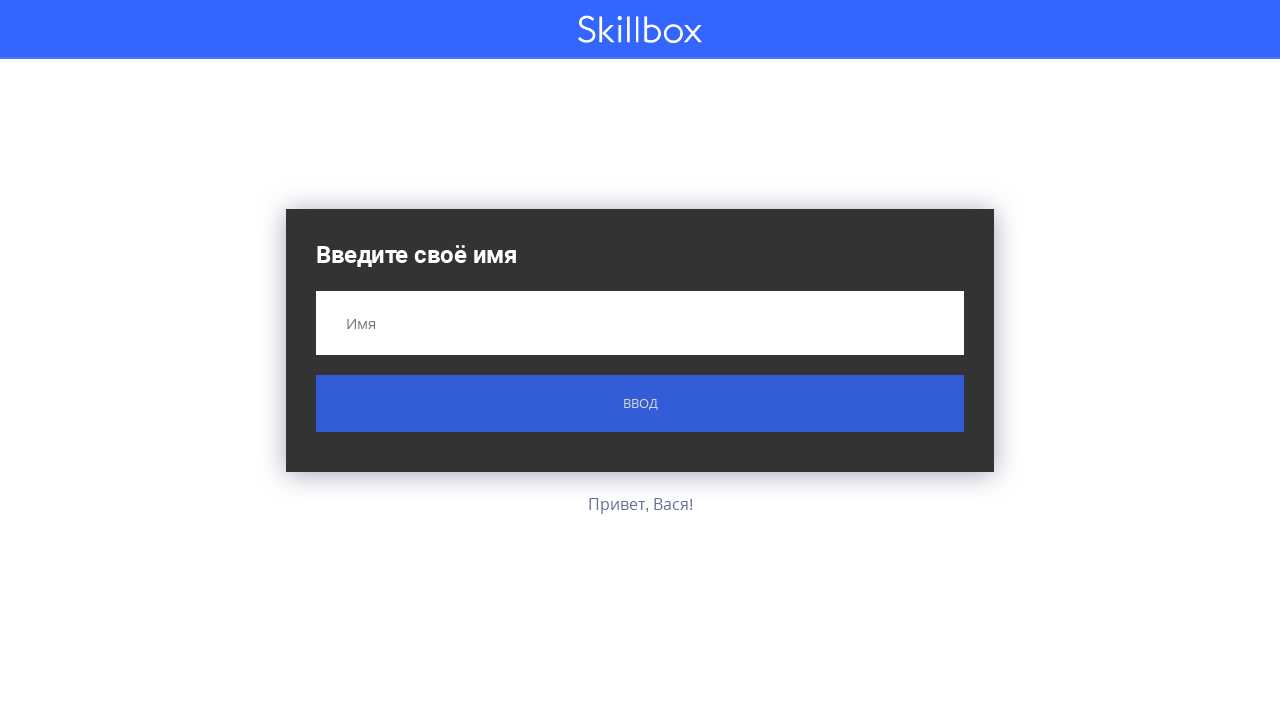

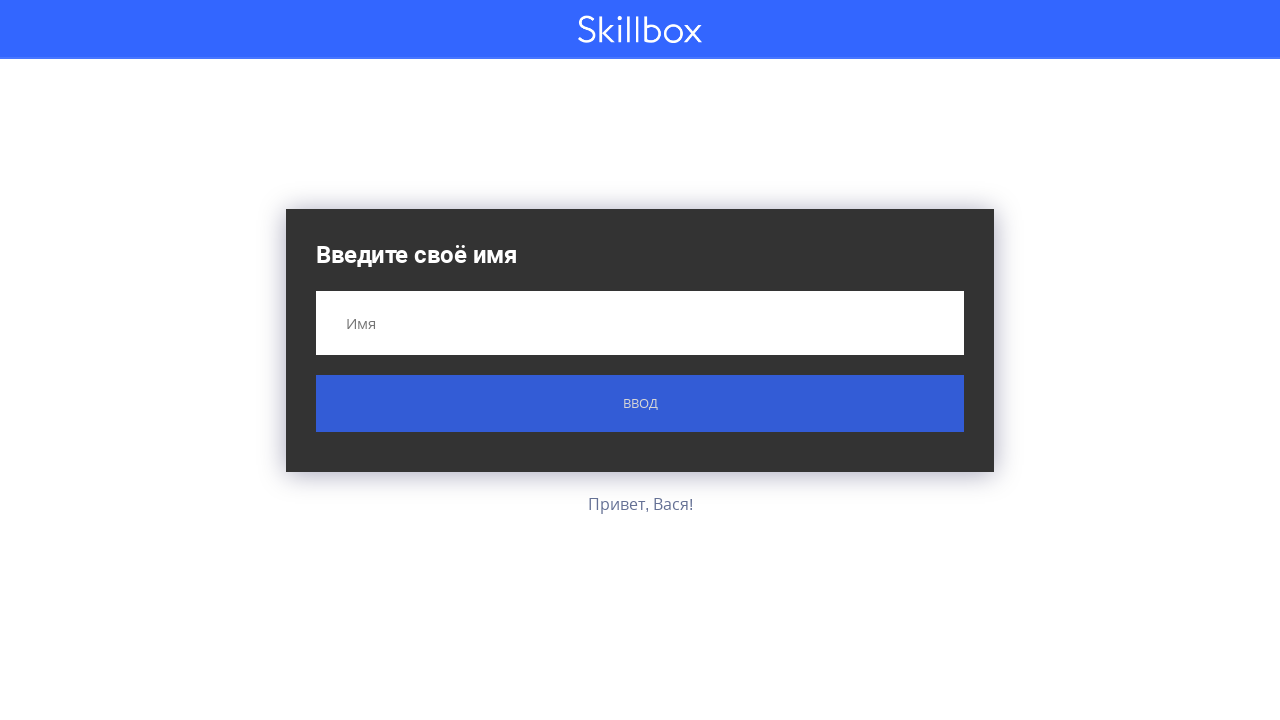